Tests that only one radio button can be selected at a time by clicking two options sequentially

Starting URL: https://letcode.in/radio

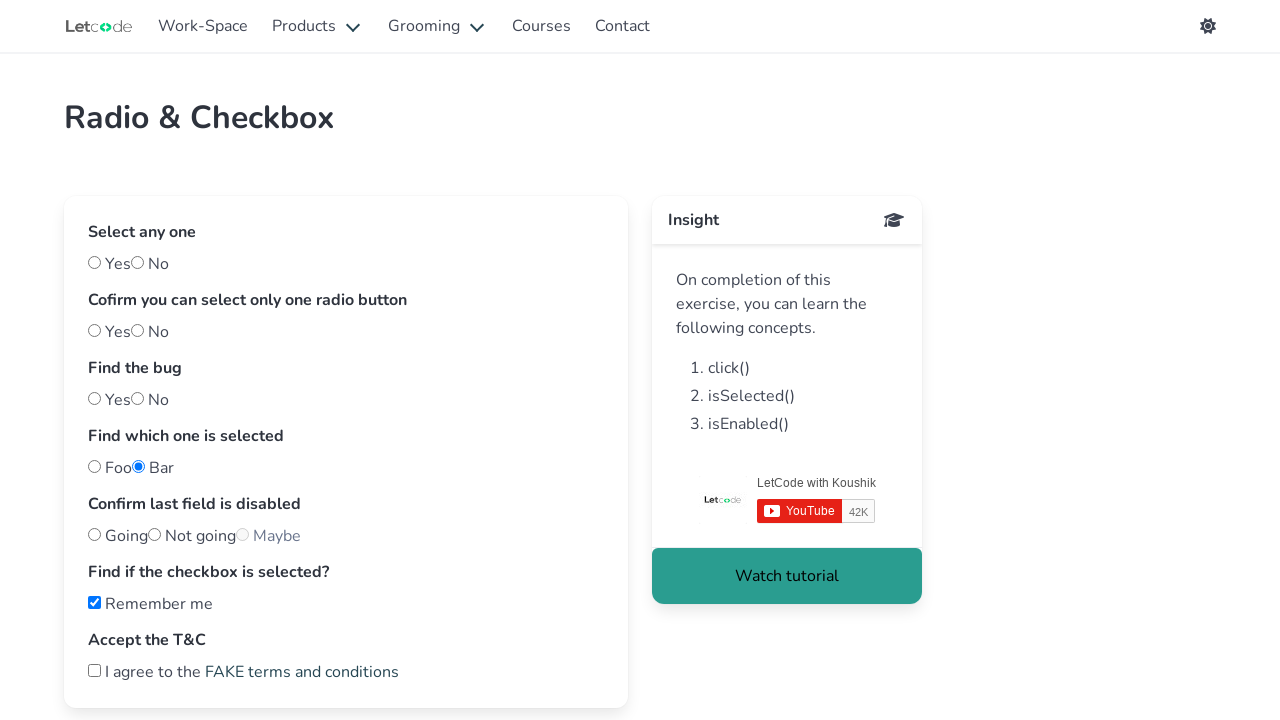

Clicked first radio button option at (94, 330) on xpath=//input[@id='one']
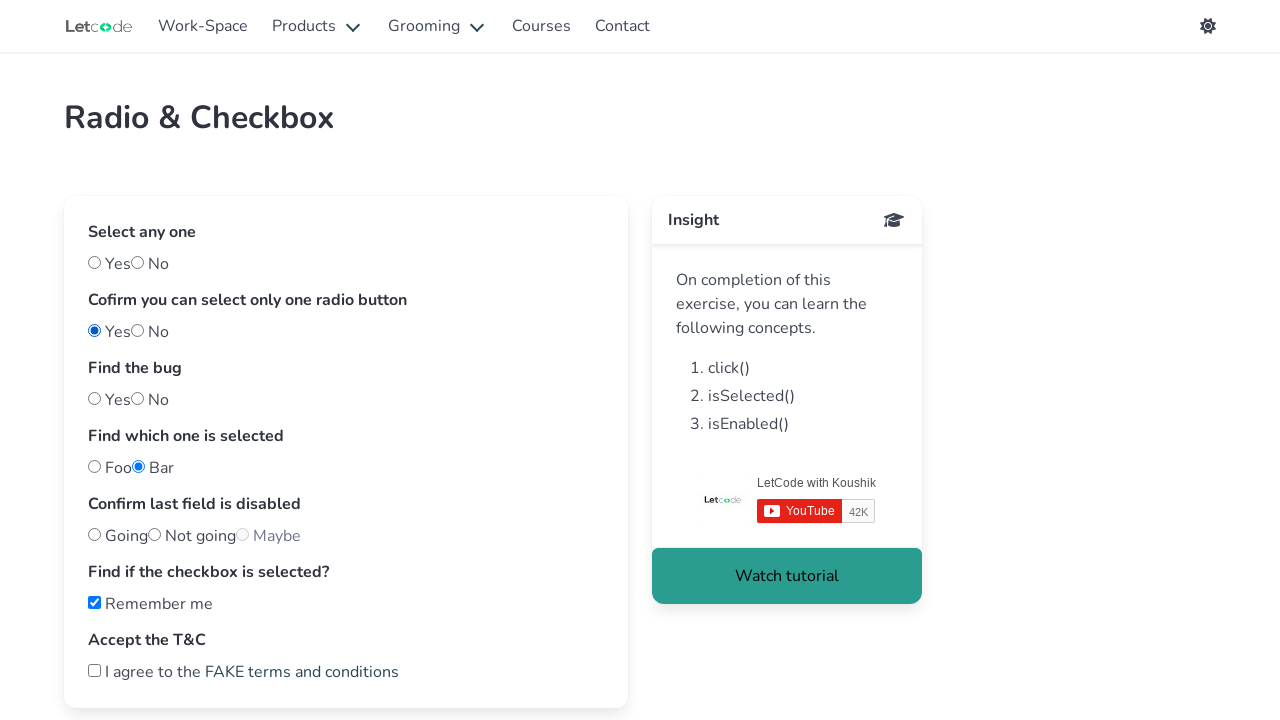

Clicked second radio button option at (138, 330) on xpath=//input[@id='two']
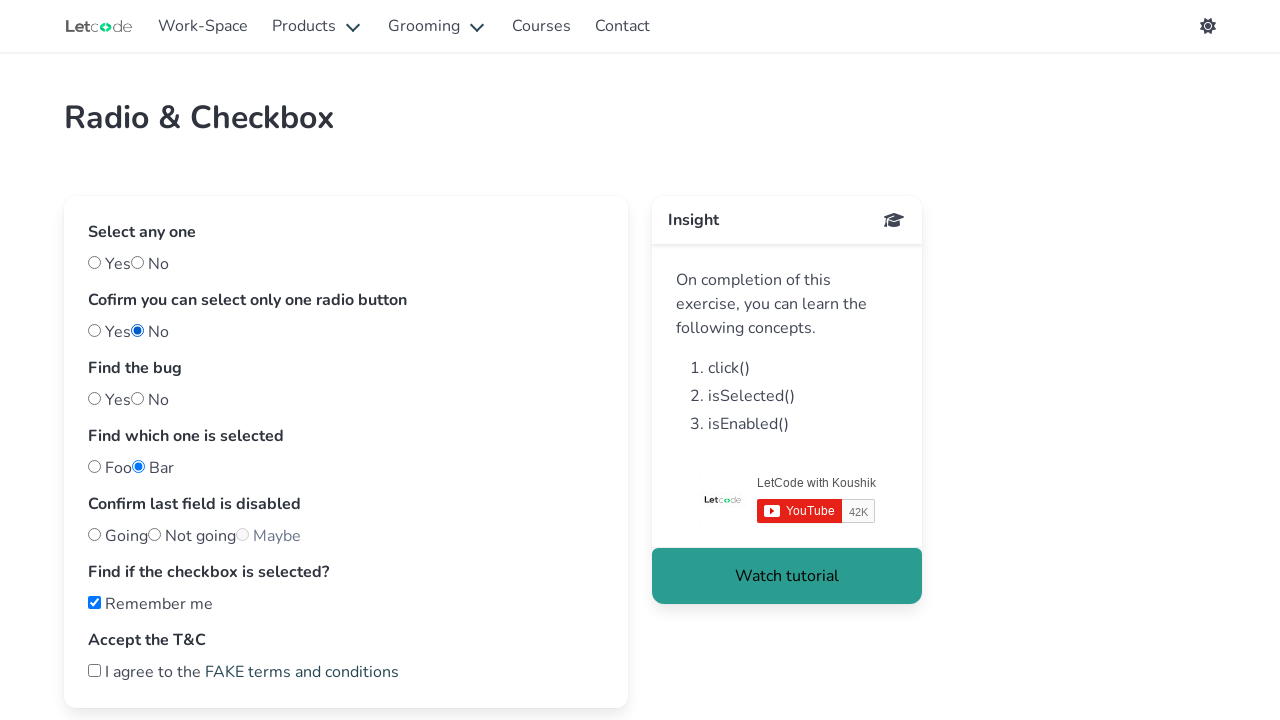

Verified first radio button is not selected
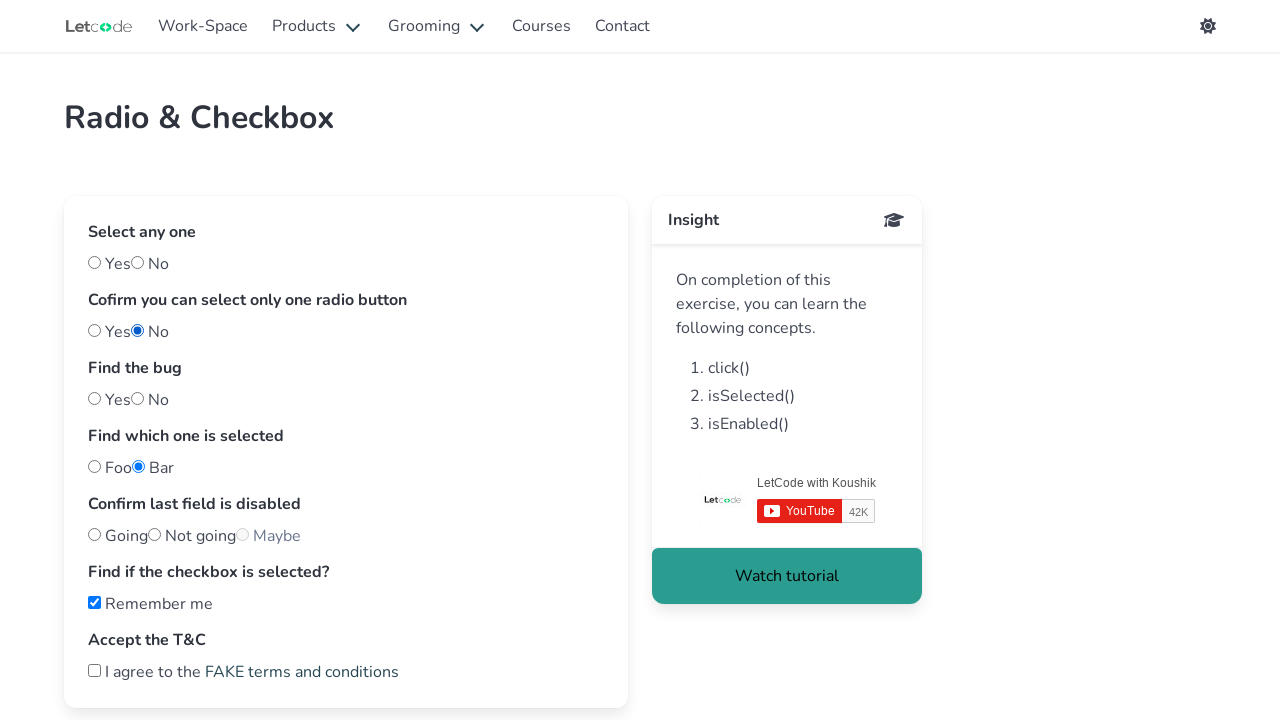

Verified second radio button is selected
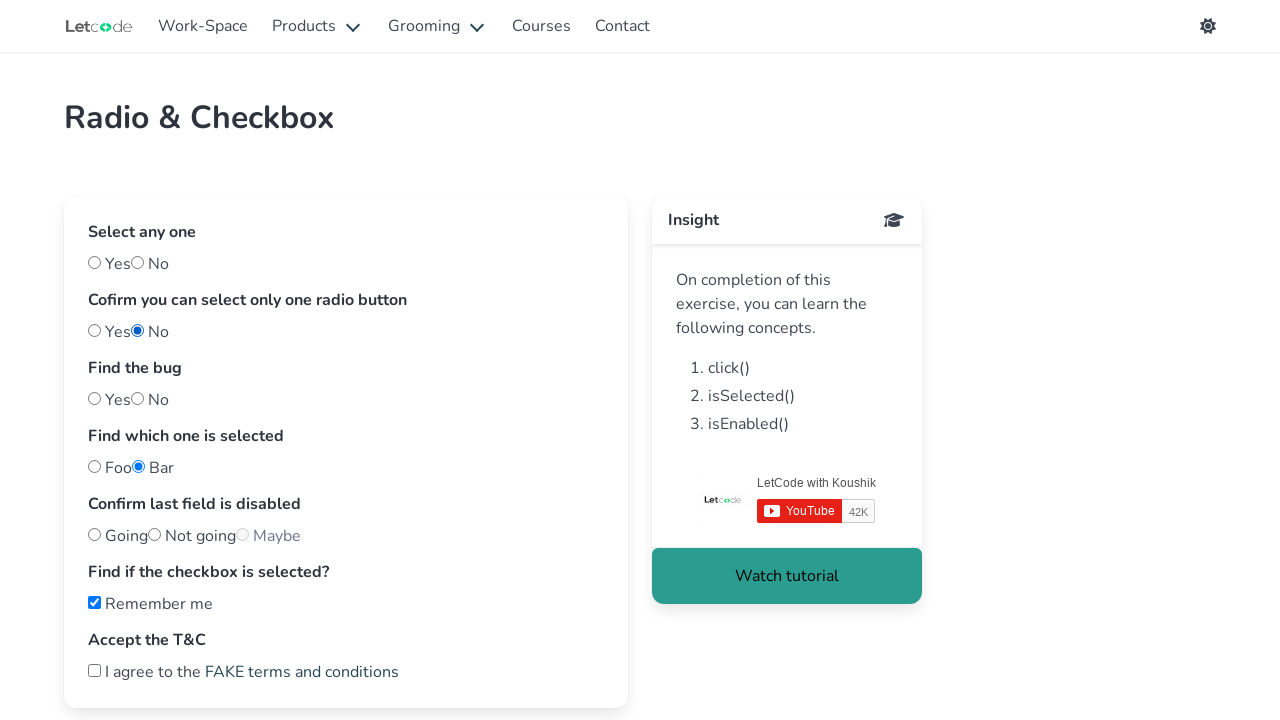

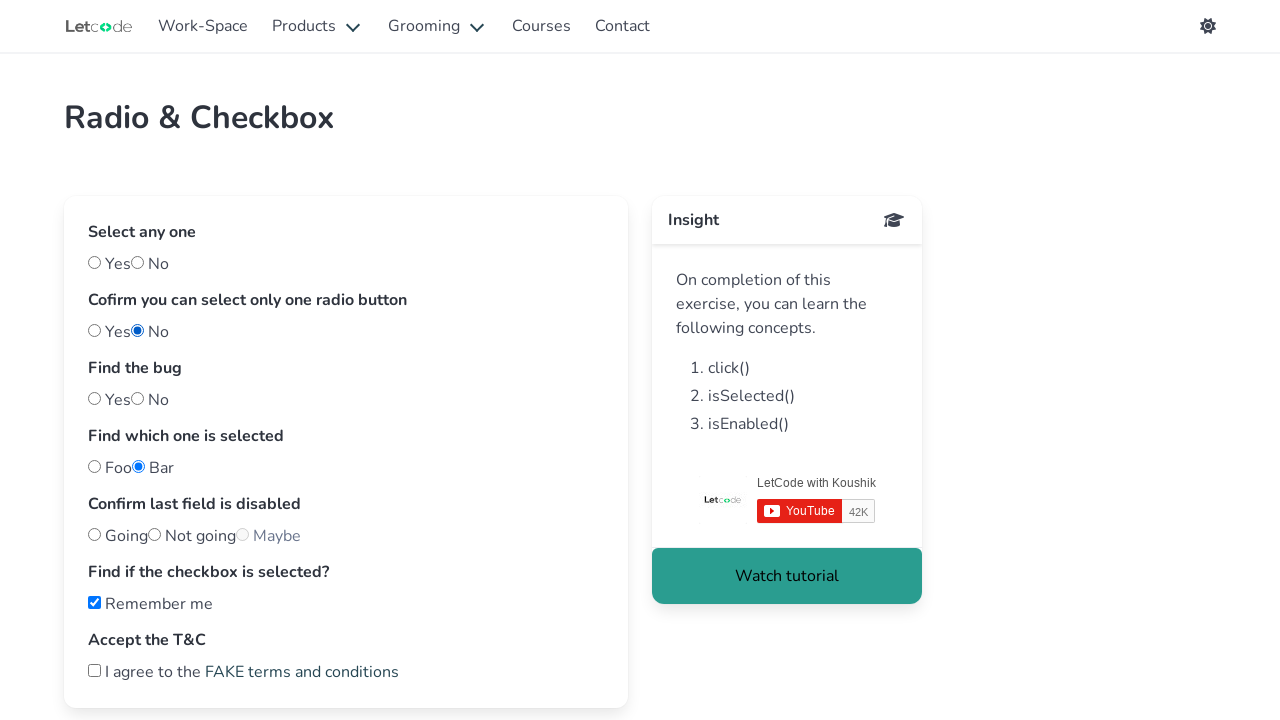